Tests dynamic loading page by clicking start button and waiting for "Hello World!" text to appear using static wait

Starting URL: http://the-internet.herokuapp.com/dynamic_loading/2

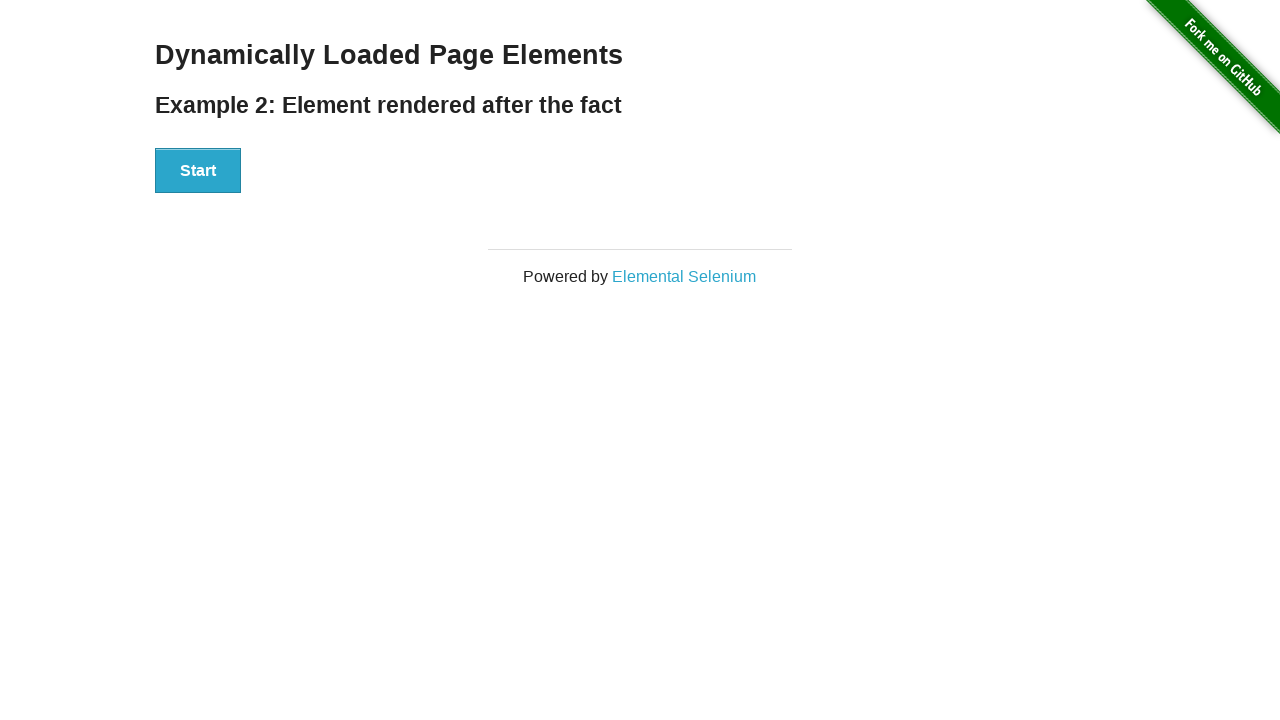

Clicked the Start button on dynamic loading page at (198, 171) on xpath=//button[contains(text(),'Start')]
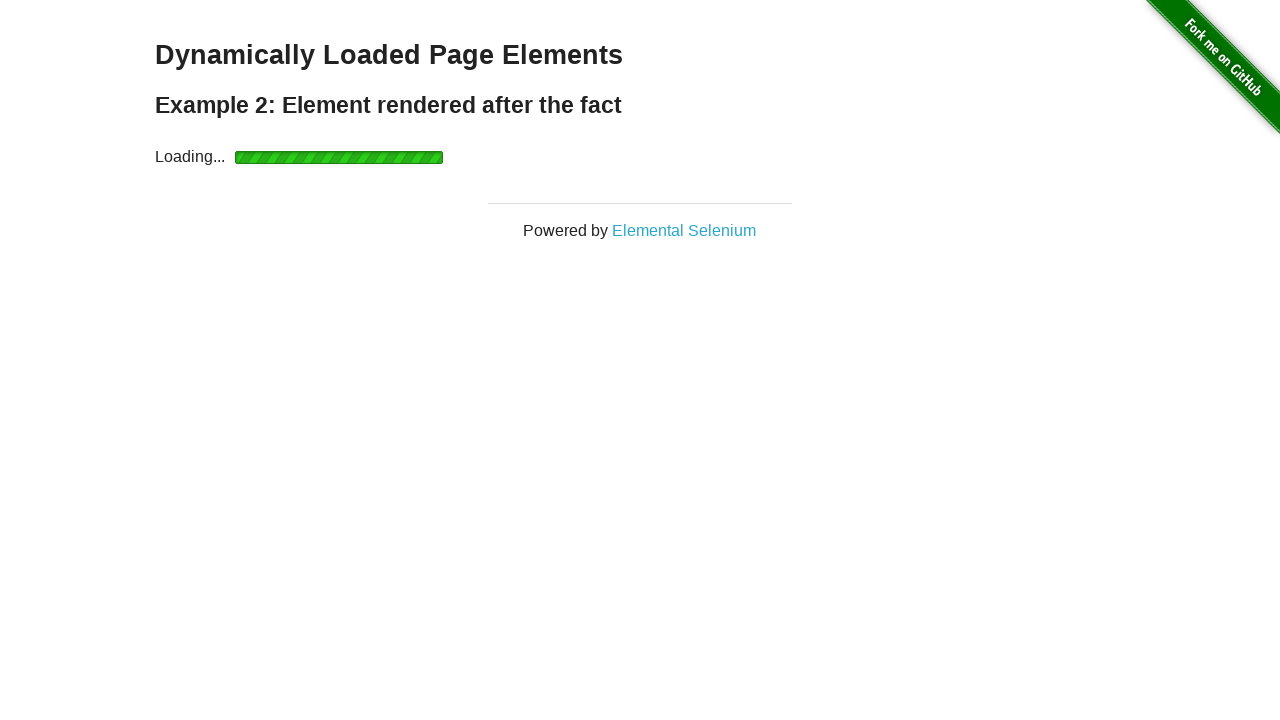

Waited for 'Hello World!' text to appear (static wait completed)
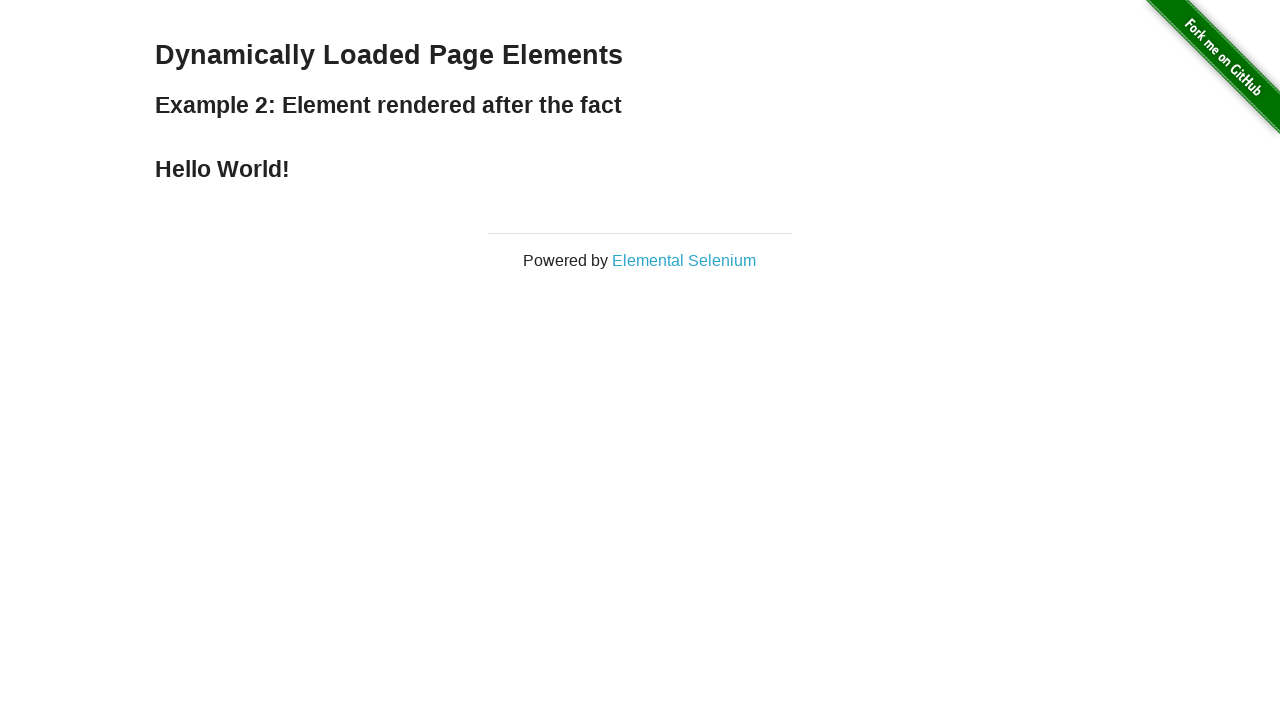

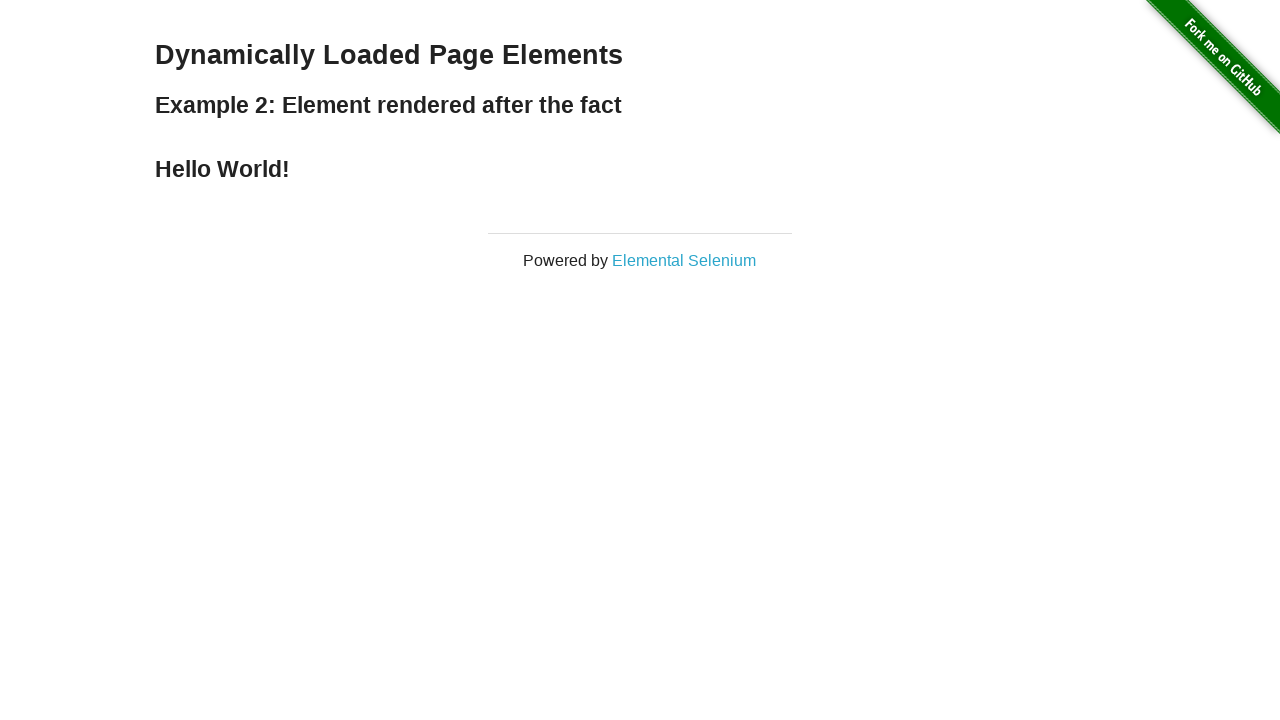